Navigates to SBI Life Insurance NAV check page and clicks the Proceed button to view the NAV Snapshot table.

Starting URL: https://www.sbilife.co.in/services-check-nav

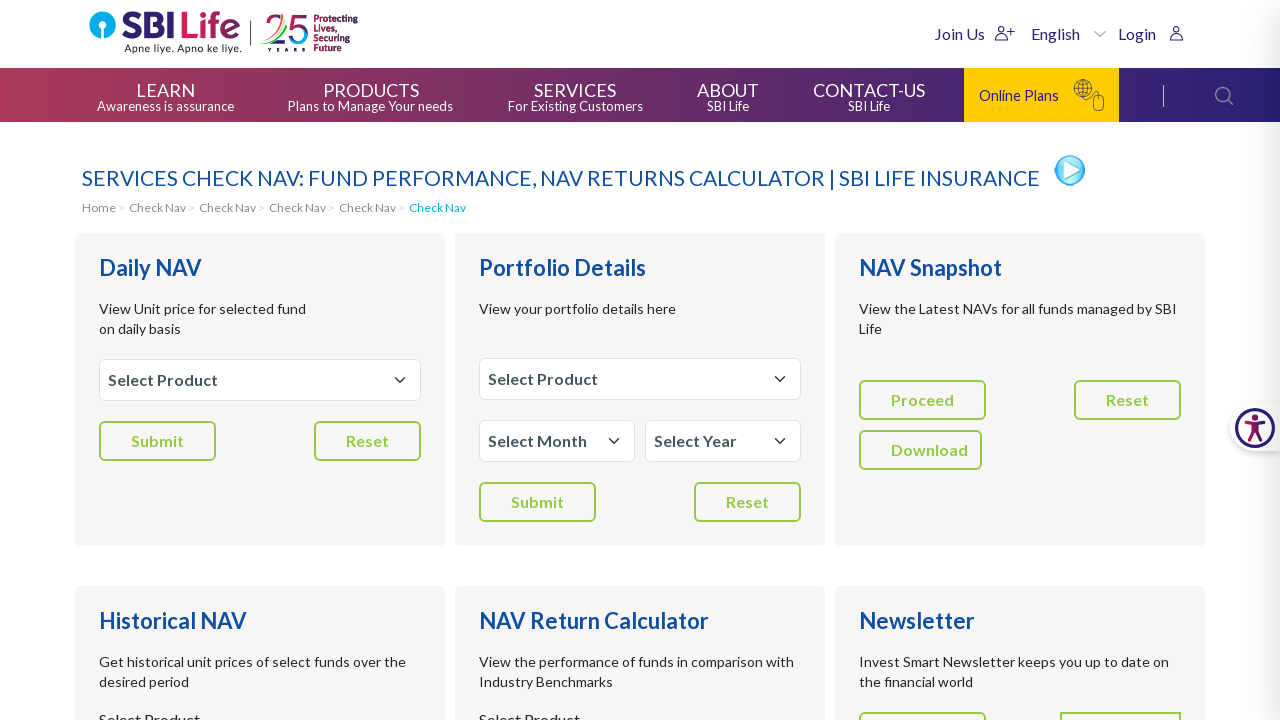

Clicked Proceed button in NAV check section at (922, 400) on #NAVSnapshot >> internal:role=link[name="Proceed"i]
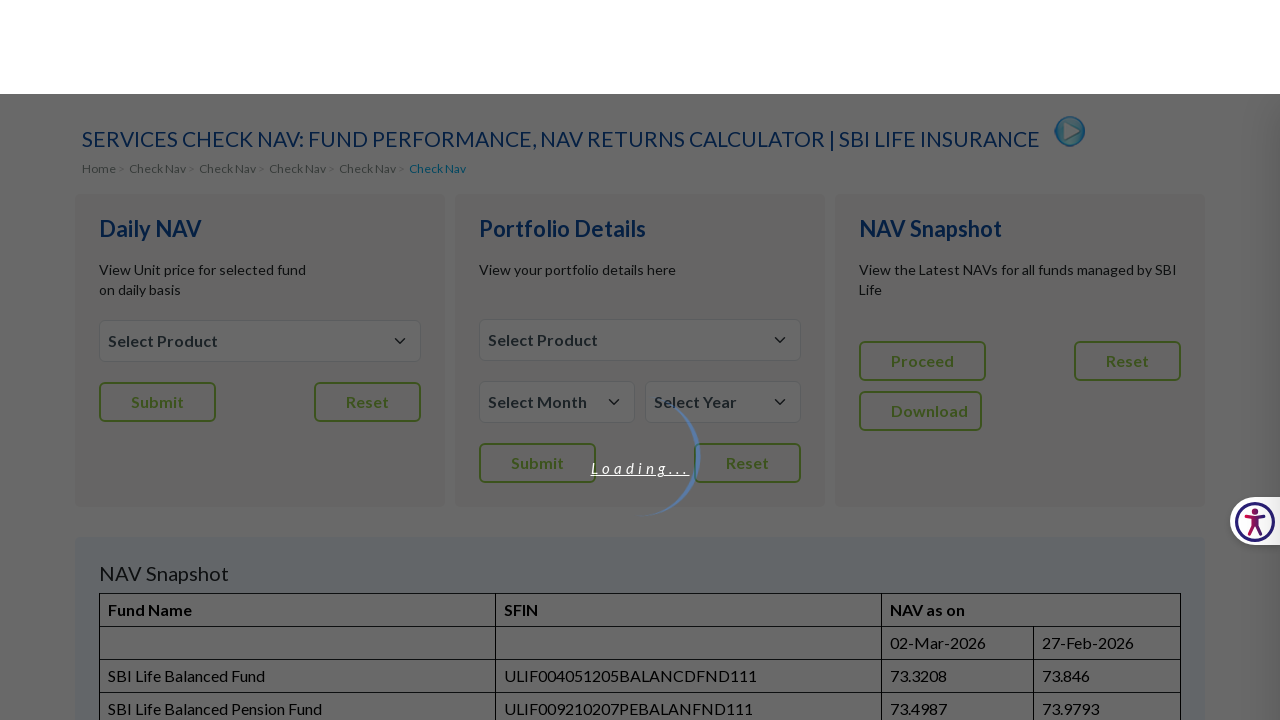

NAV Snapshot heading appeared, page loaded
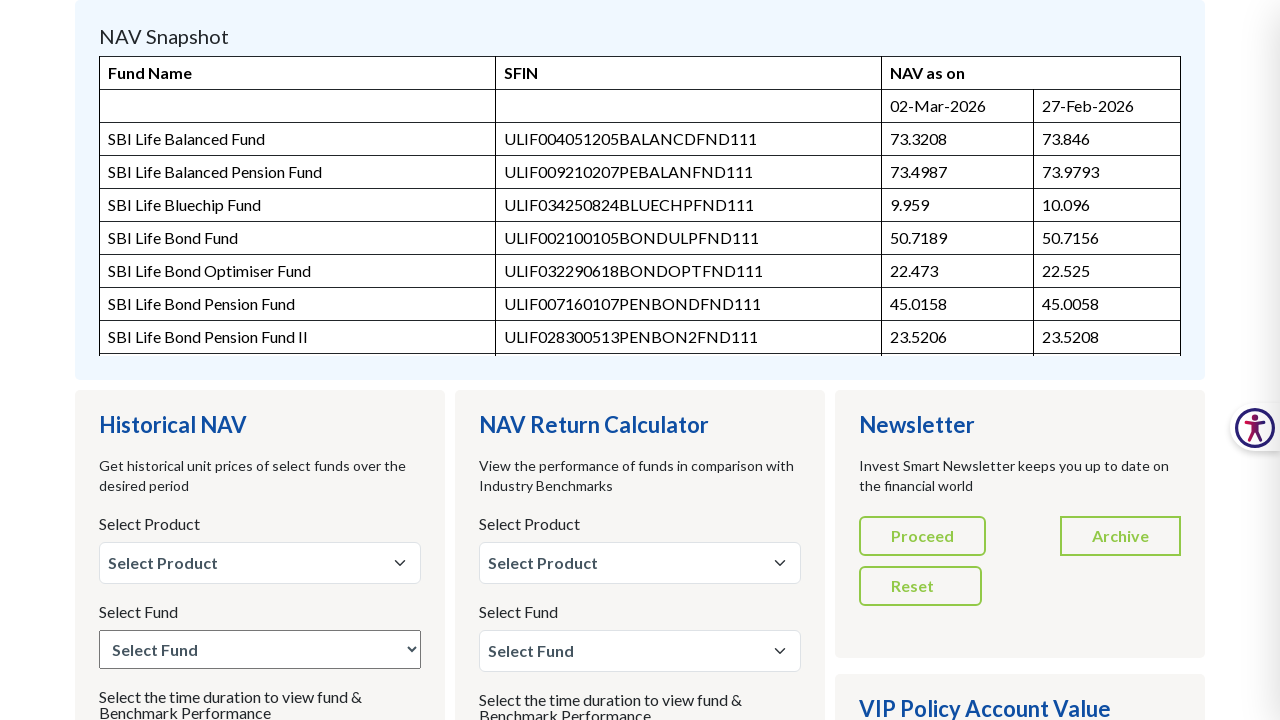

NAV Snapshot table loaded and visible
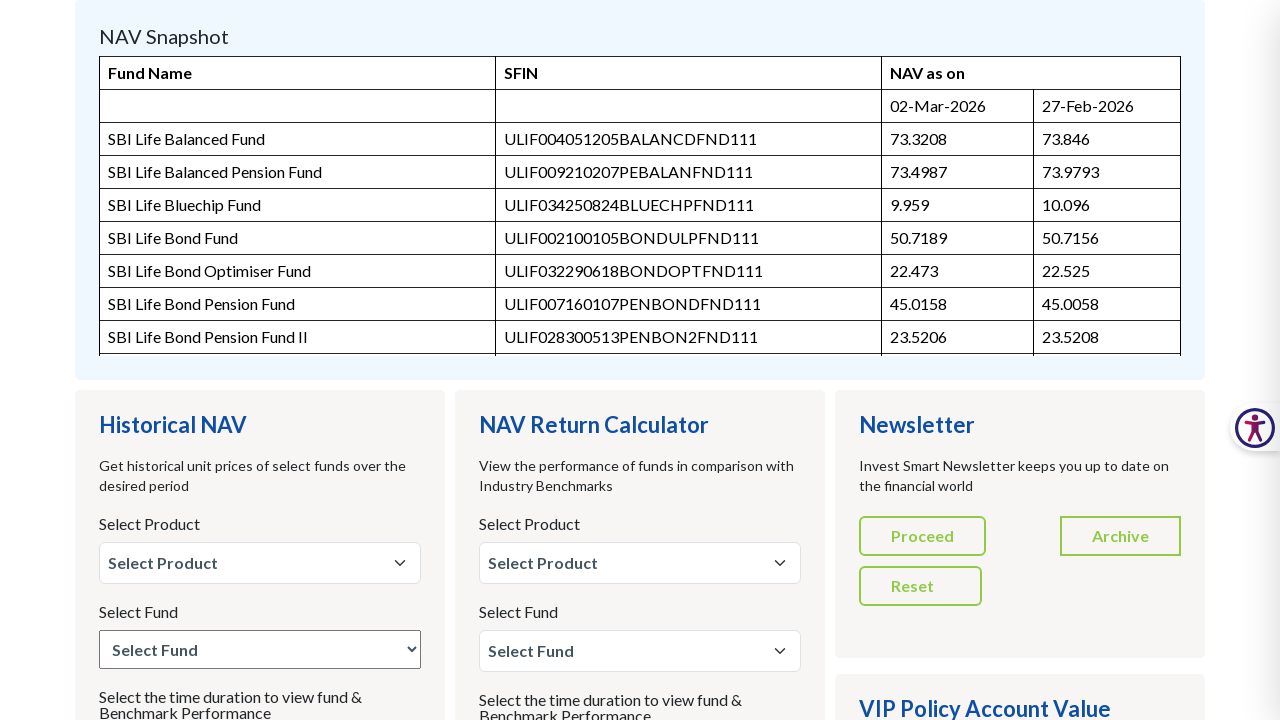

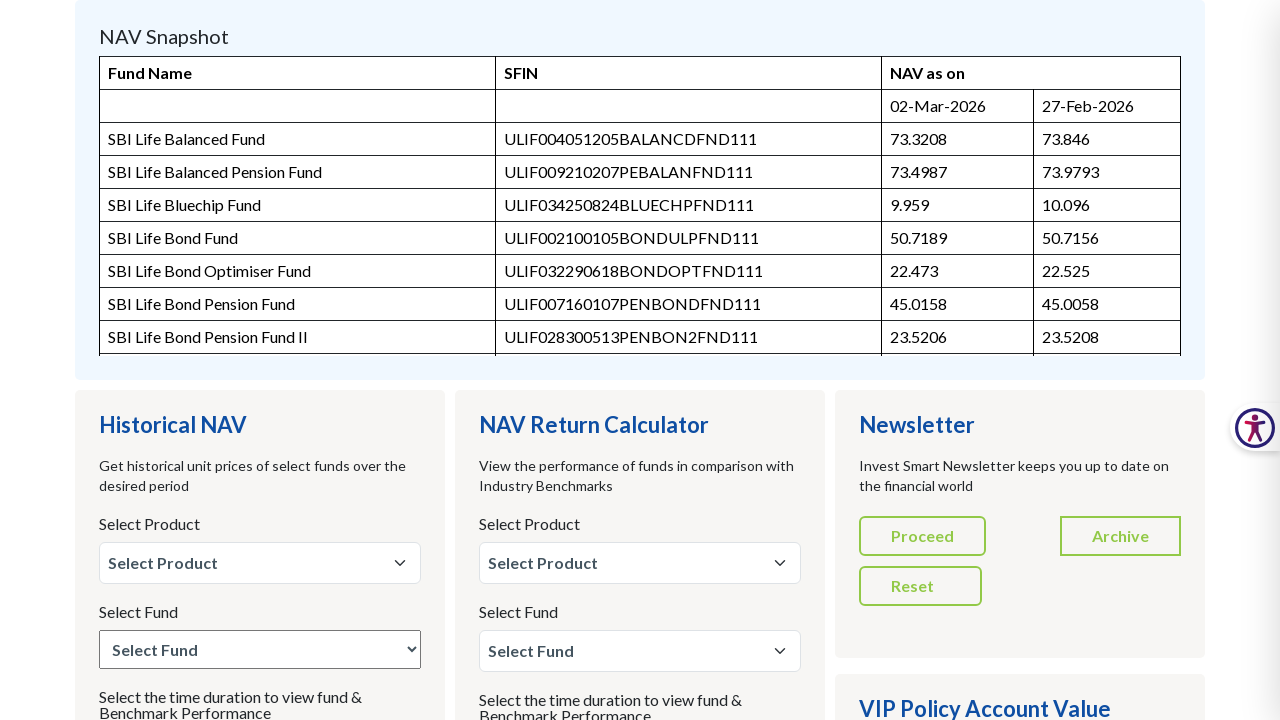